Tests dropdown selection functionality on a registration form by selecting different options using various methods (visible text, value, and index)

Starting URL: https://demo.automationtesting.in/Register.html

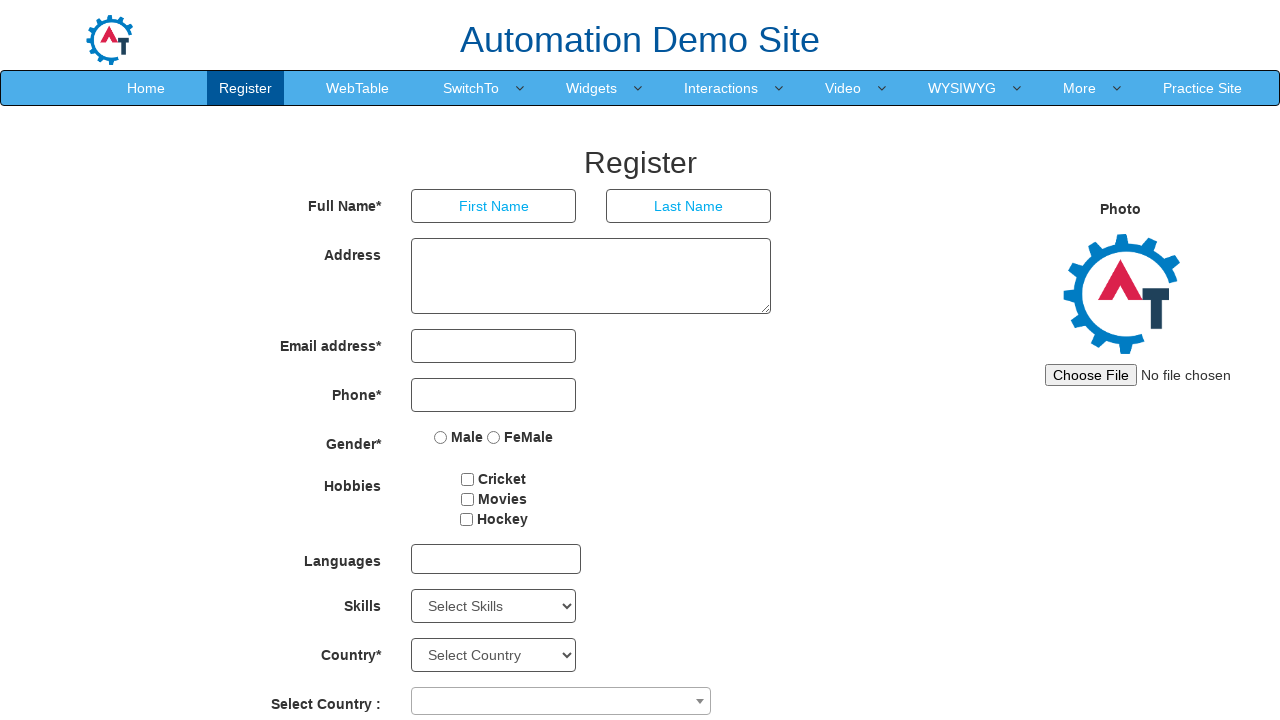

Navigated to registration form page
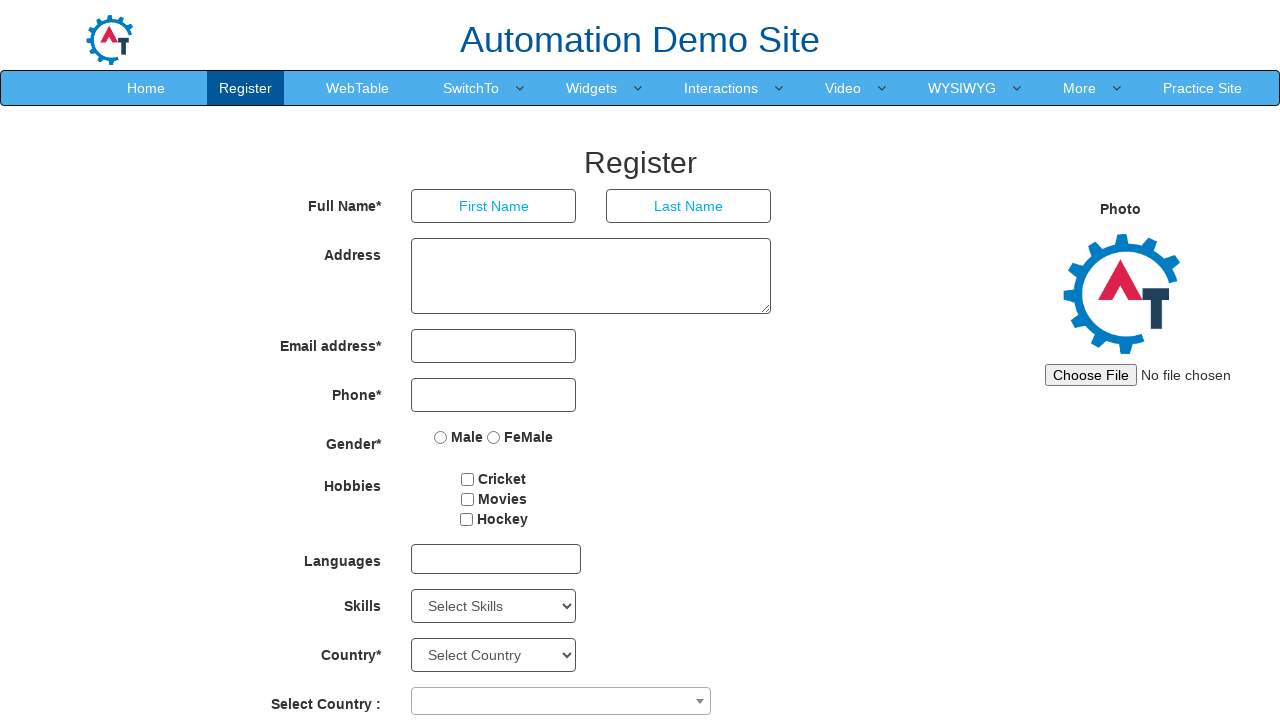

Located Skills dropdown element
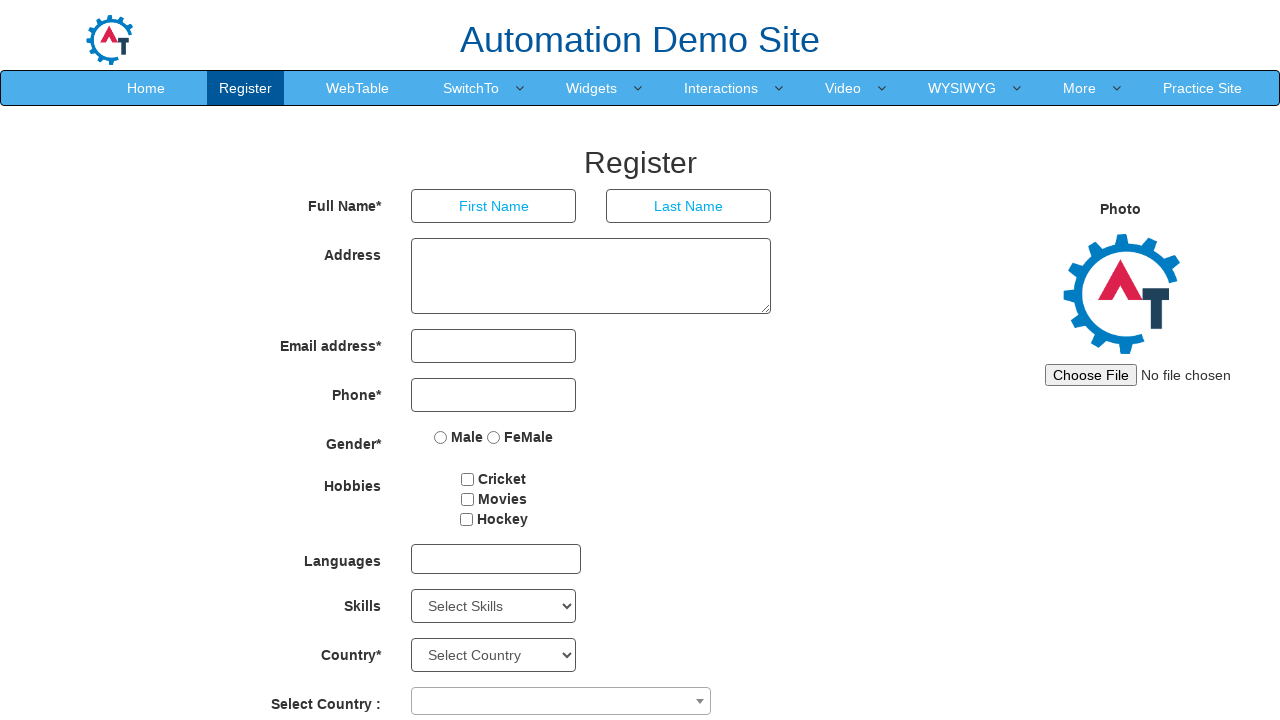

Selected 'Adobe Photoshop' from Skills dropdown by visible text on #Skills
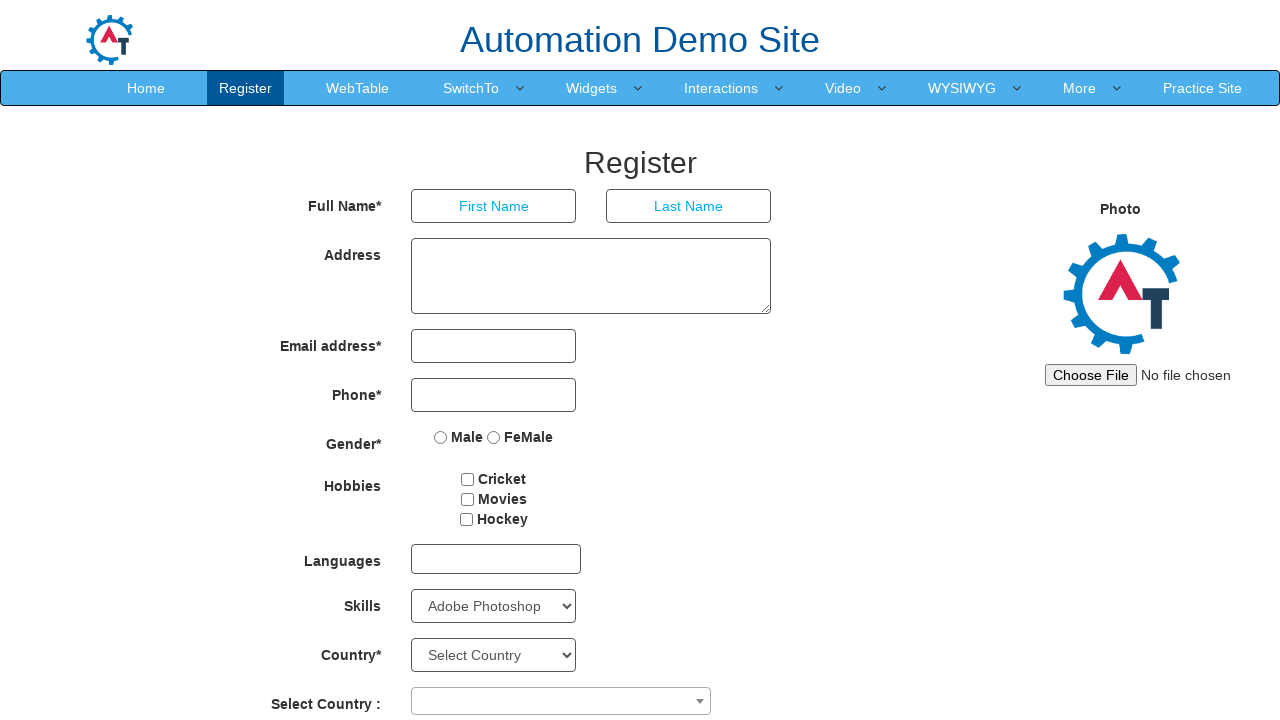

Waited 1 second between dropdown selections
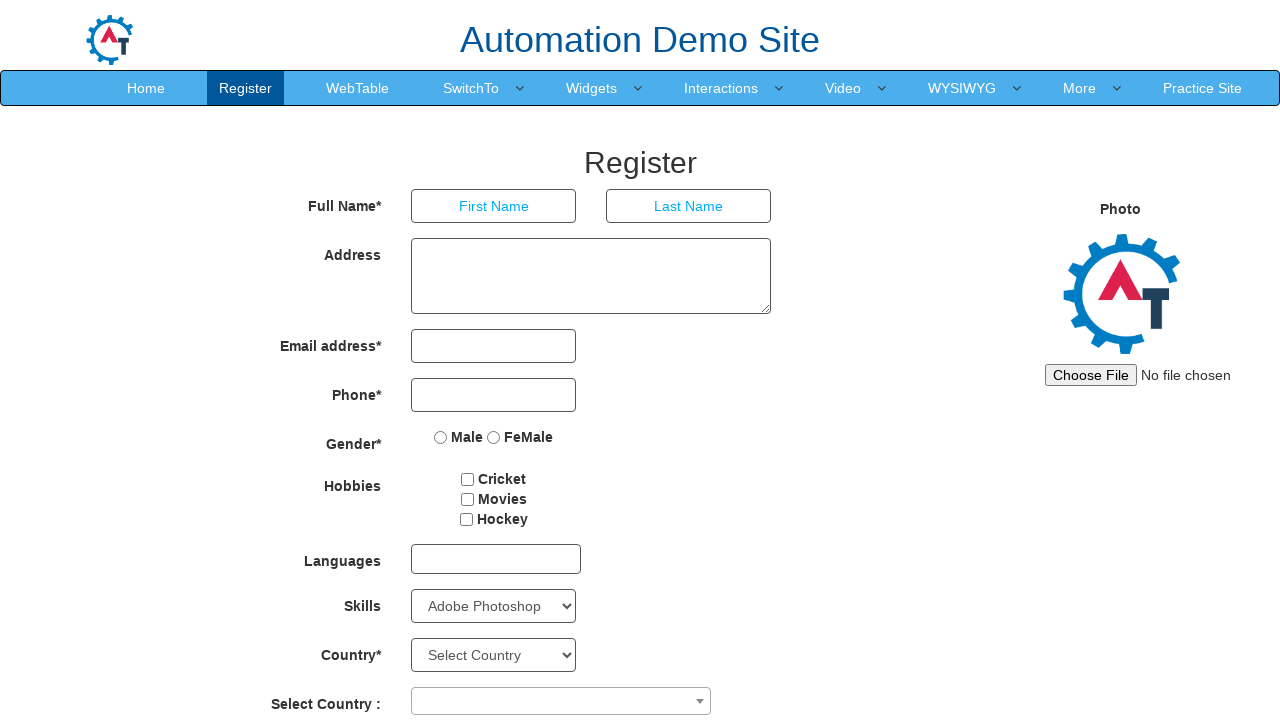

Selected 'Backup Management' from Skills dropdown by value attribute on #Skills
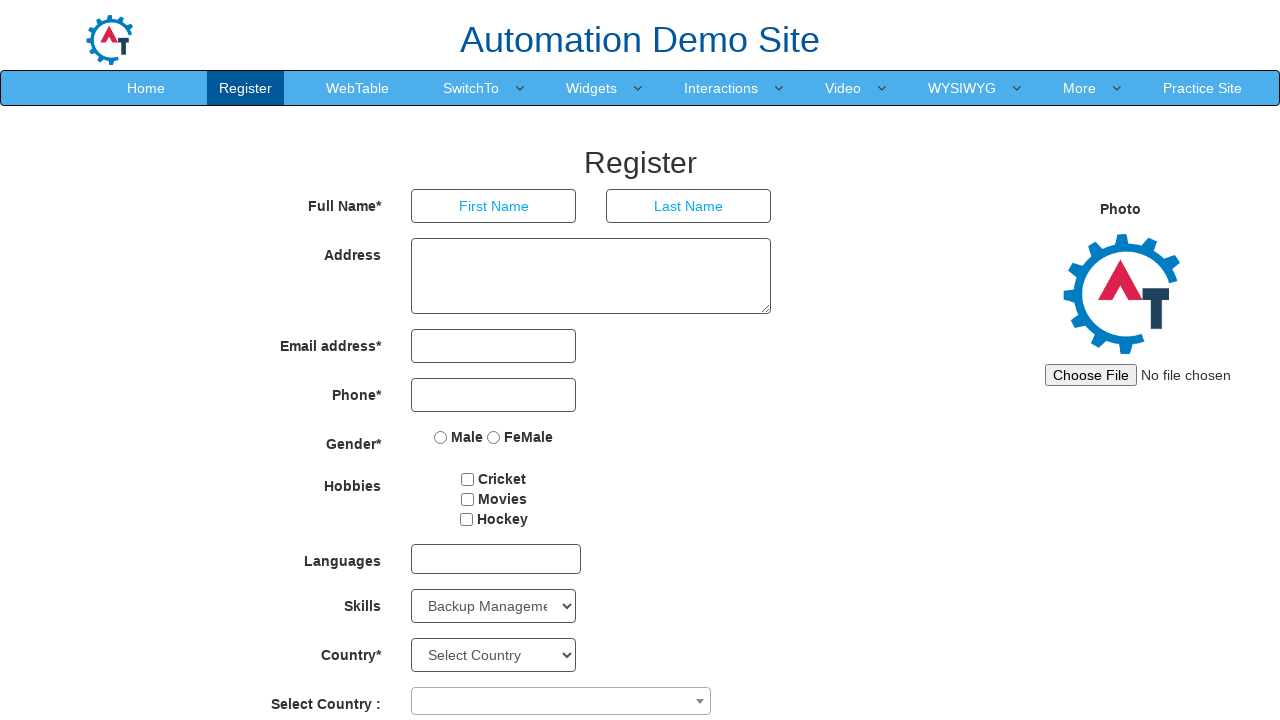

Waited 1 second between dropdown selections
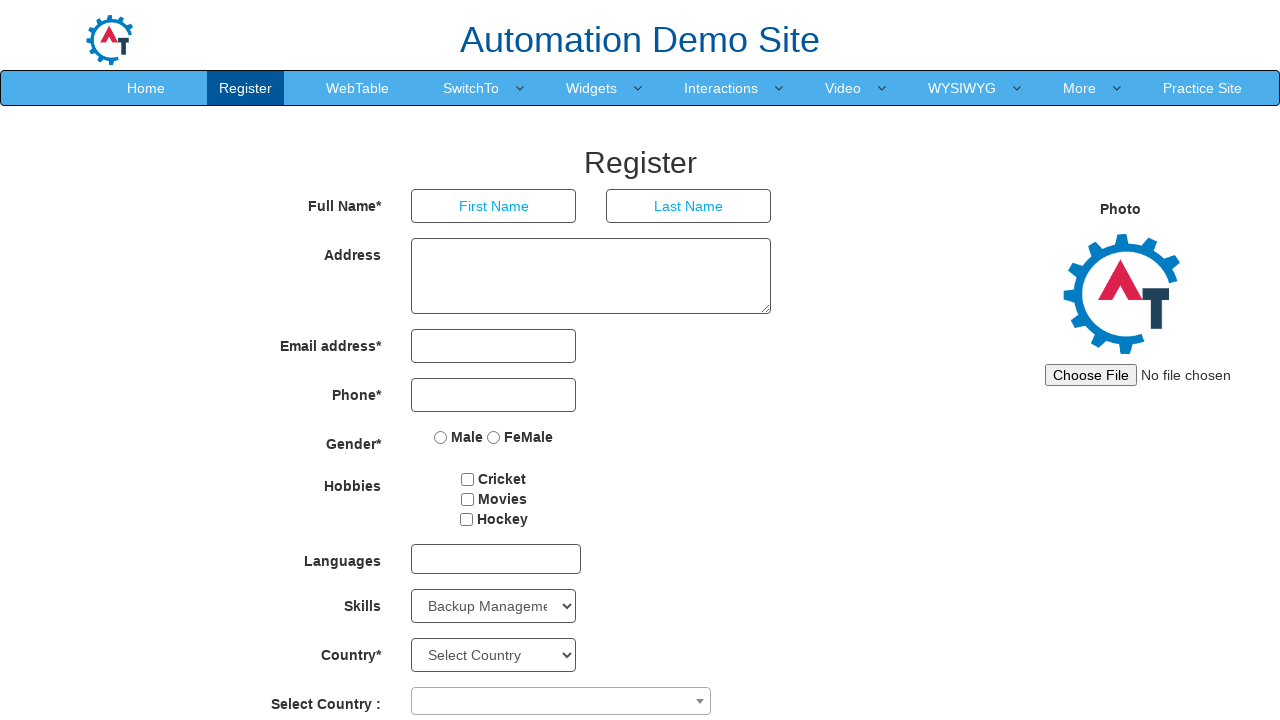

Selected 4th option (index 4) from Skills dropdown on #Skills
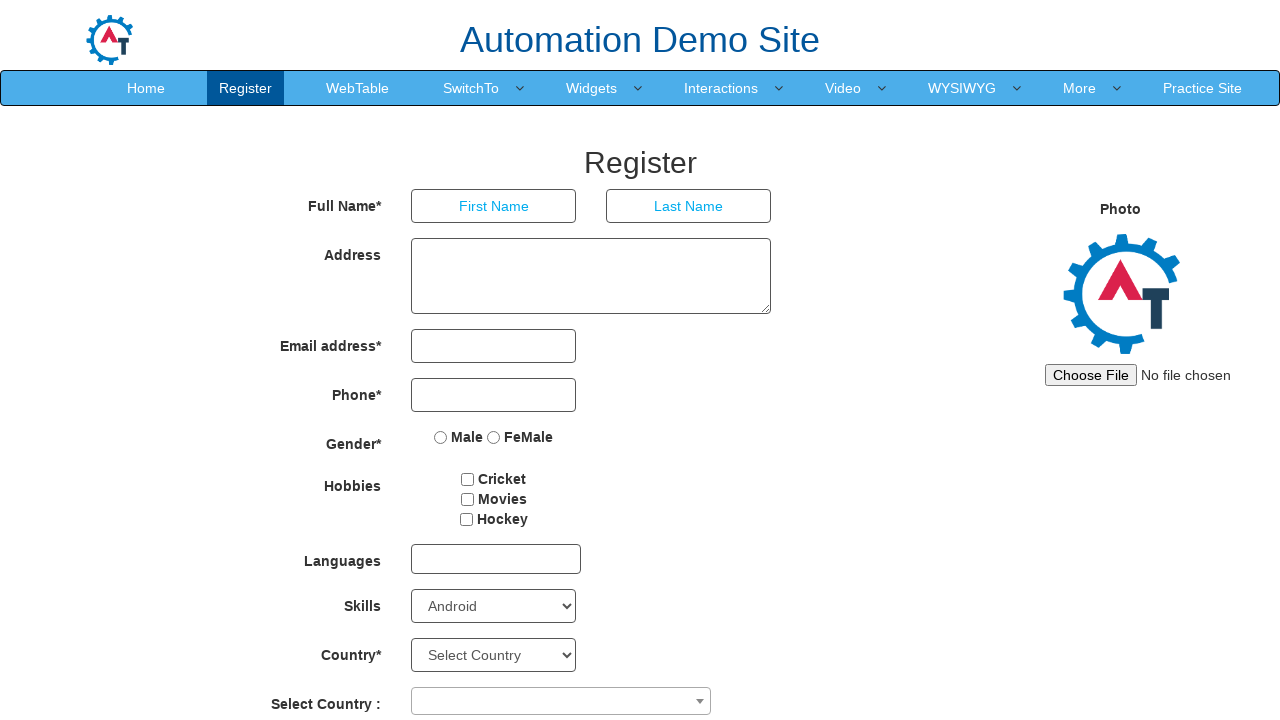

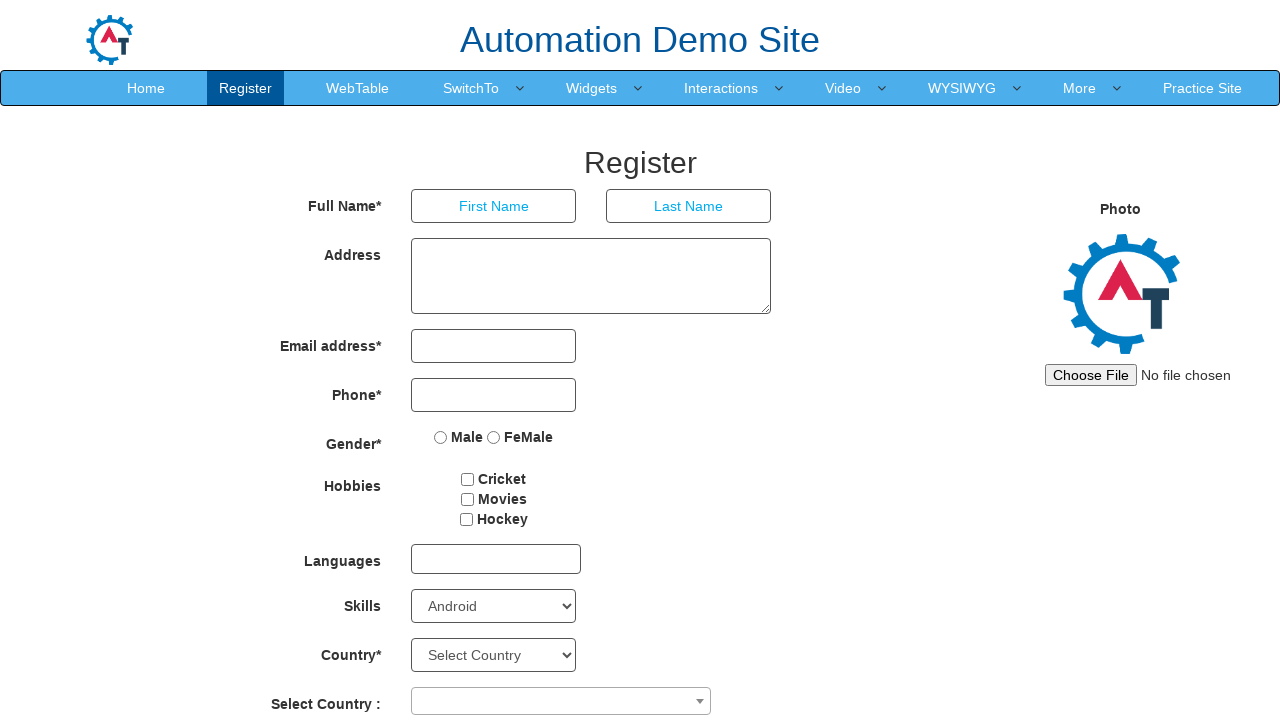